Tests TodoMVC Backbone.js implementation by adding three todo items, then marking two as complete, verifying the todo count updates correctly.

Starting URL: https://www.todomvc.com

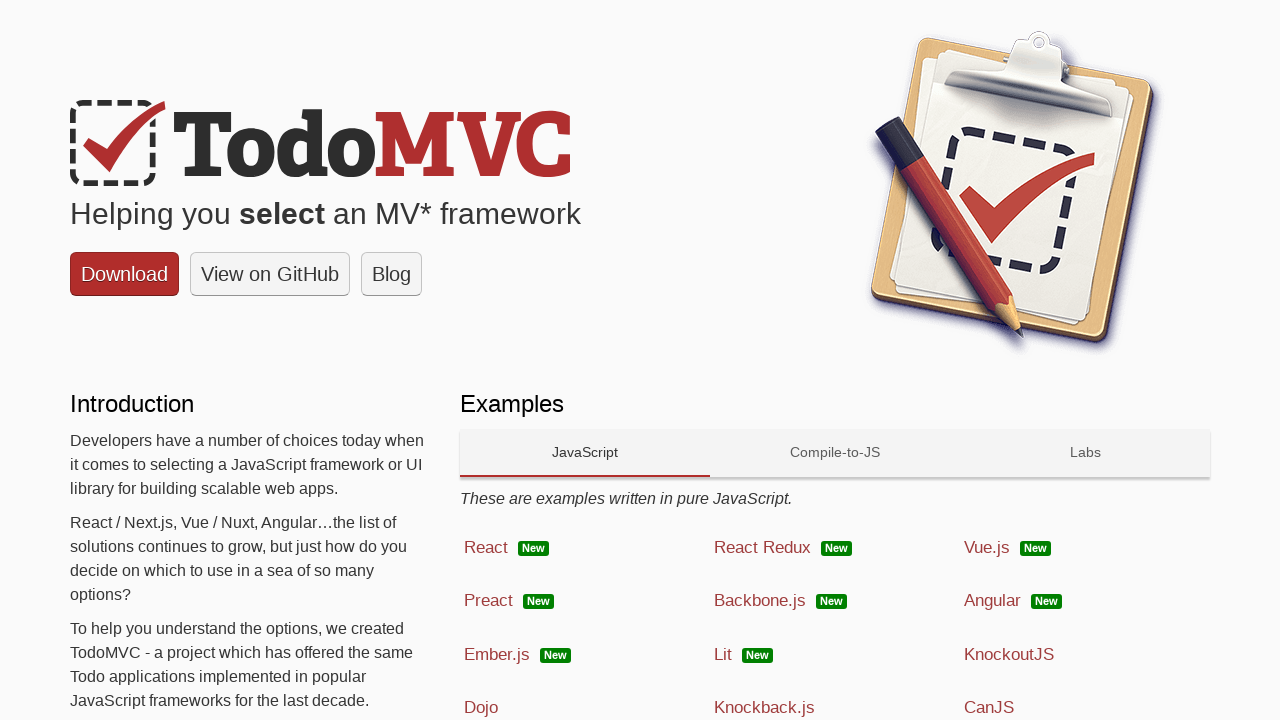

Clicked on Backbone.js link at (760, 601) on text=Backbone.js
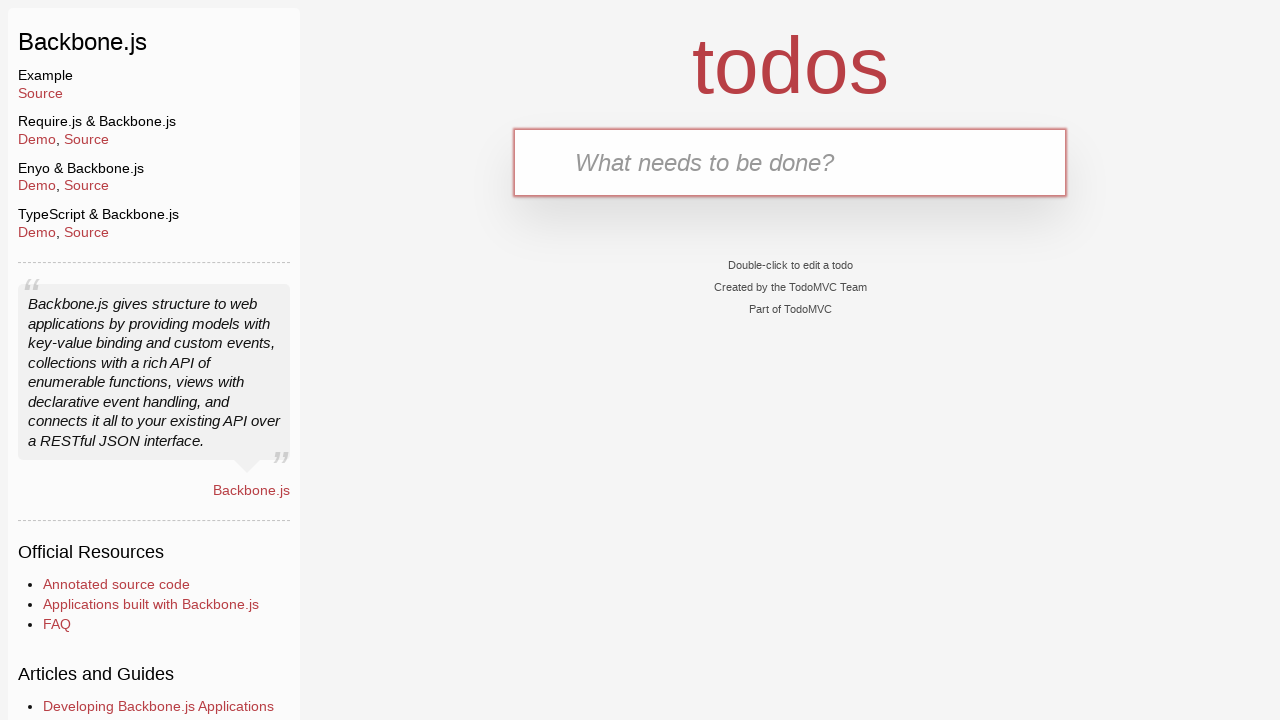

Todo input field is visible
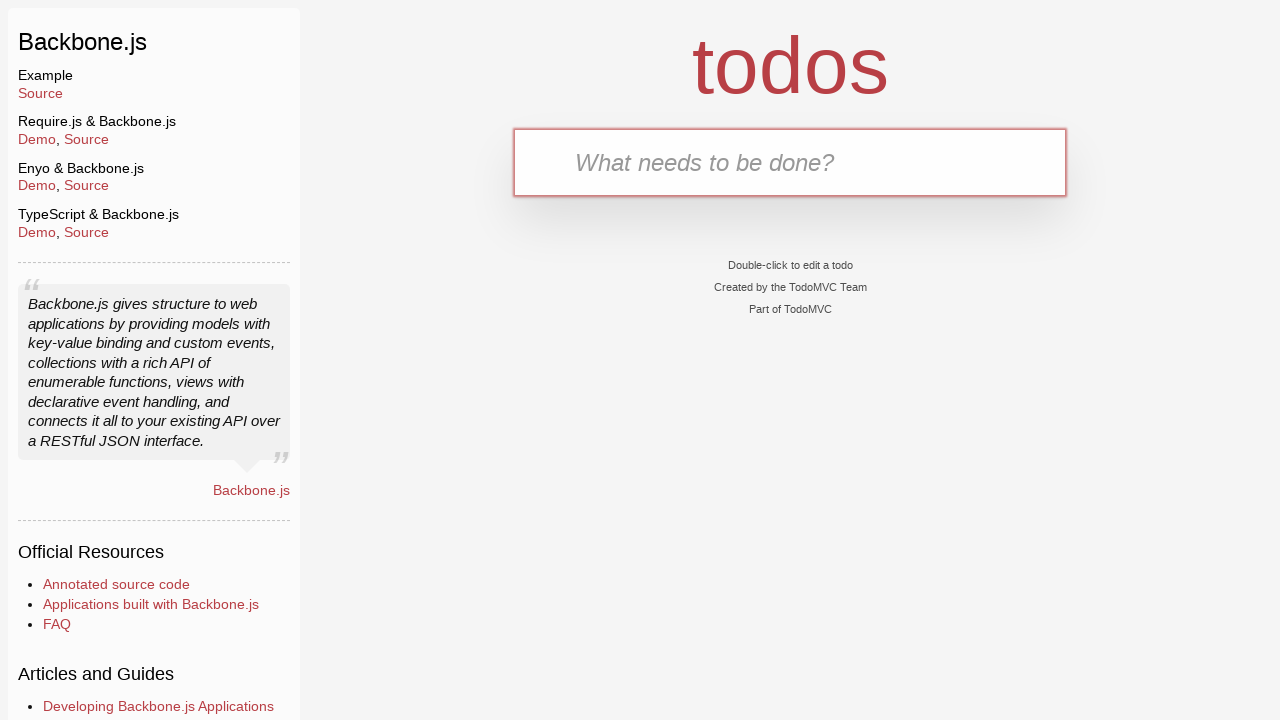

Filled first todo input with 'Meet a Friend' on .new-todo
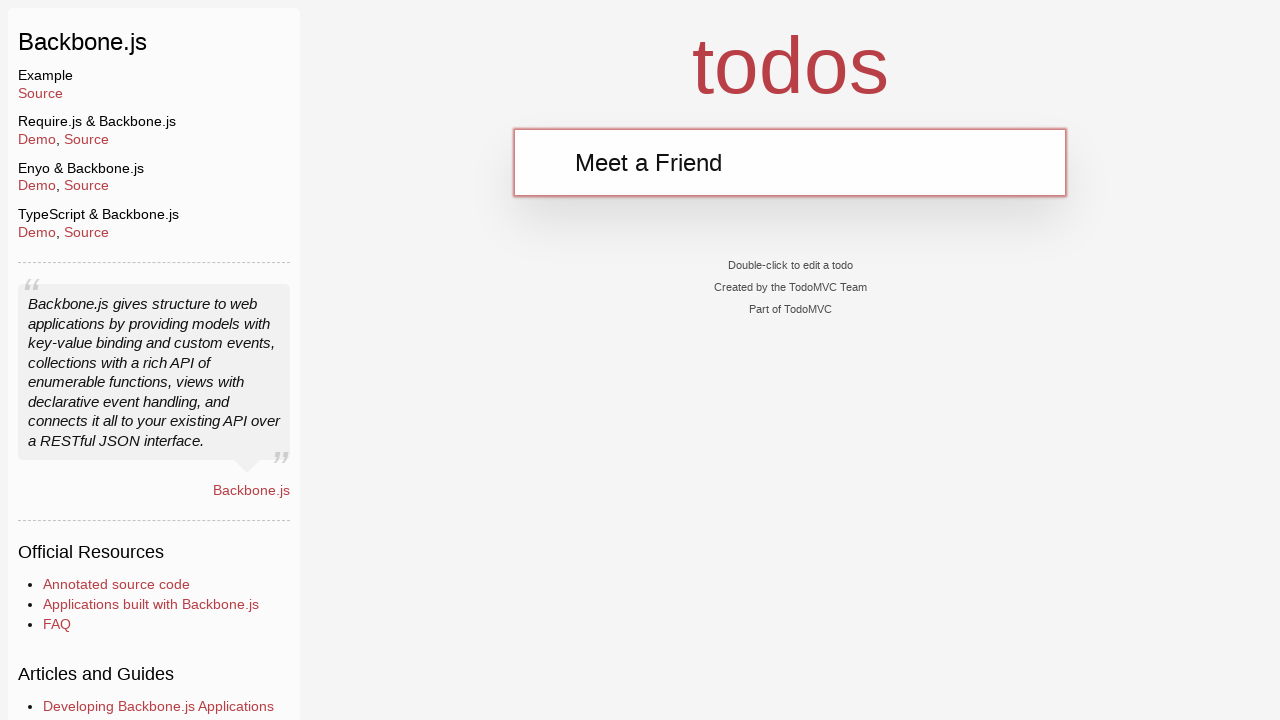

Pressed Enter to add first todo on .new-todo
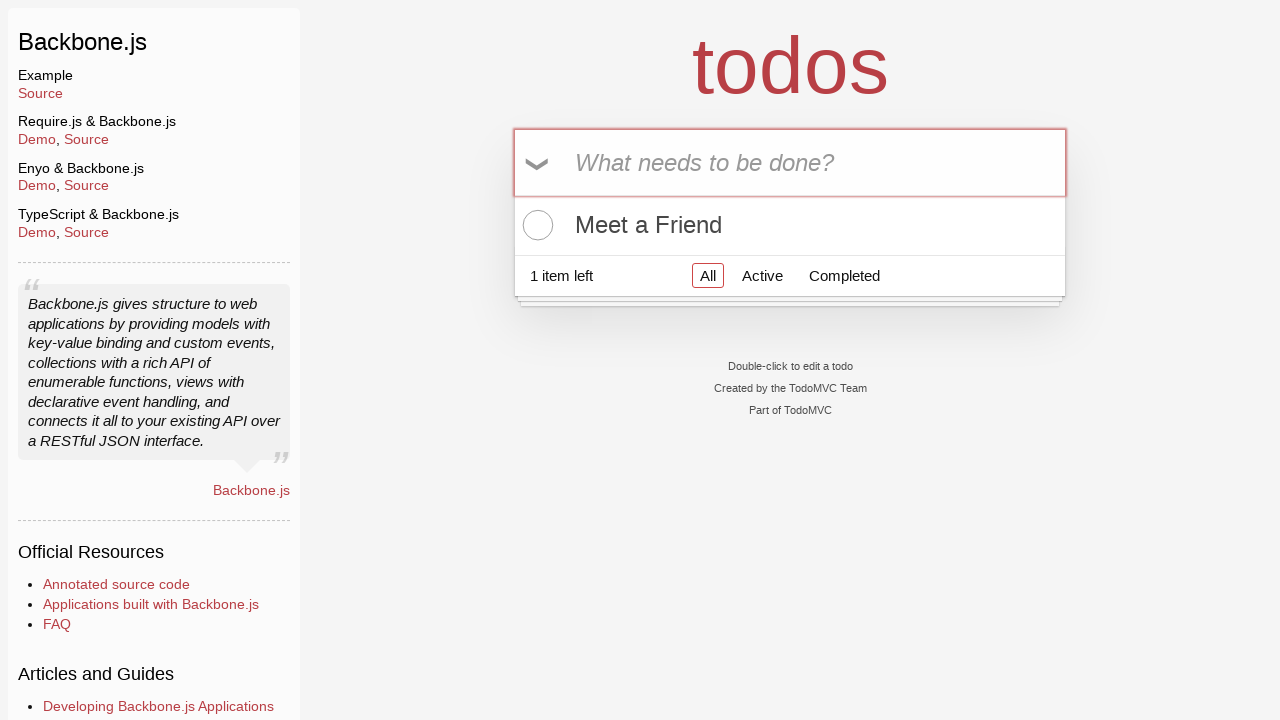

Filled second todo input with 'Buy Meat' on .new-todo
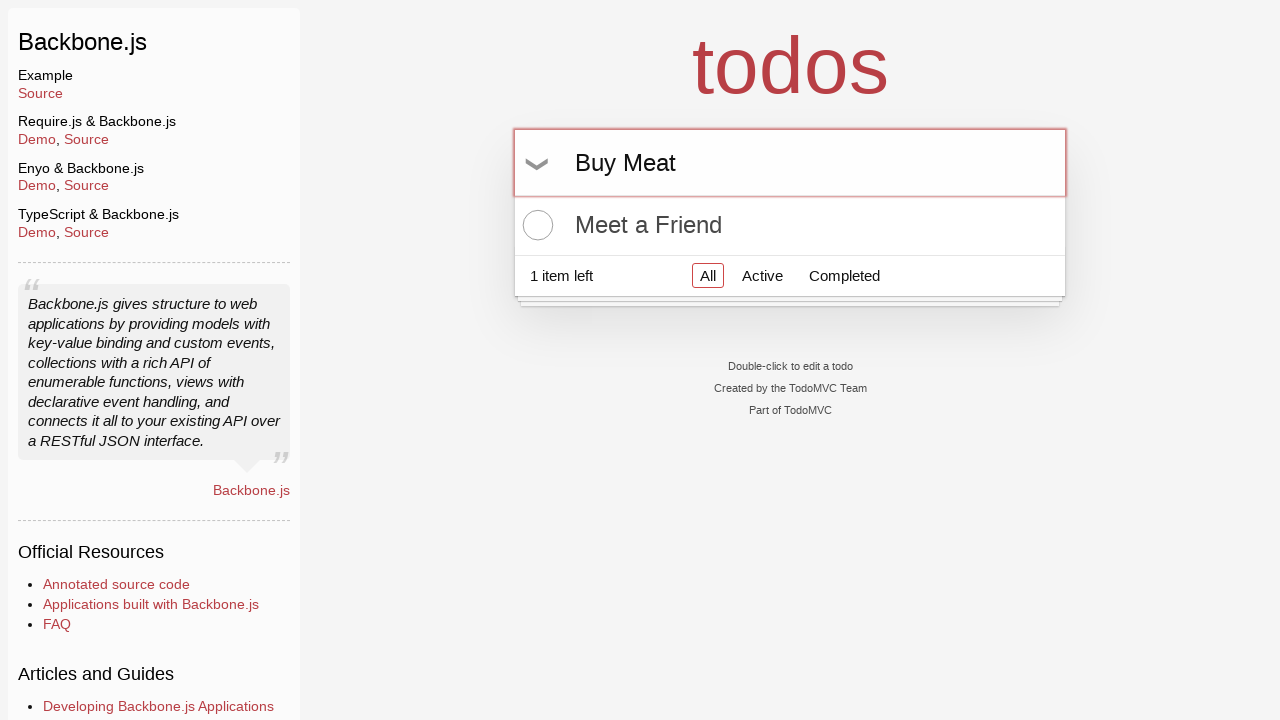

Pressed Enter to add second todo on .new-todo
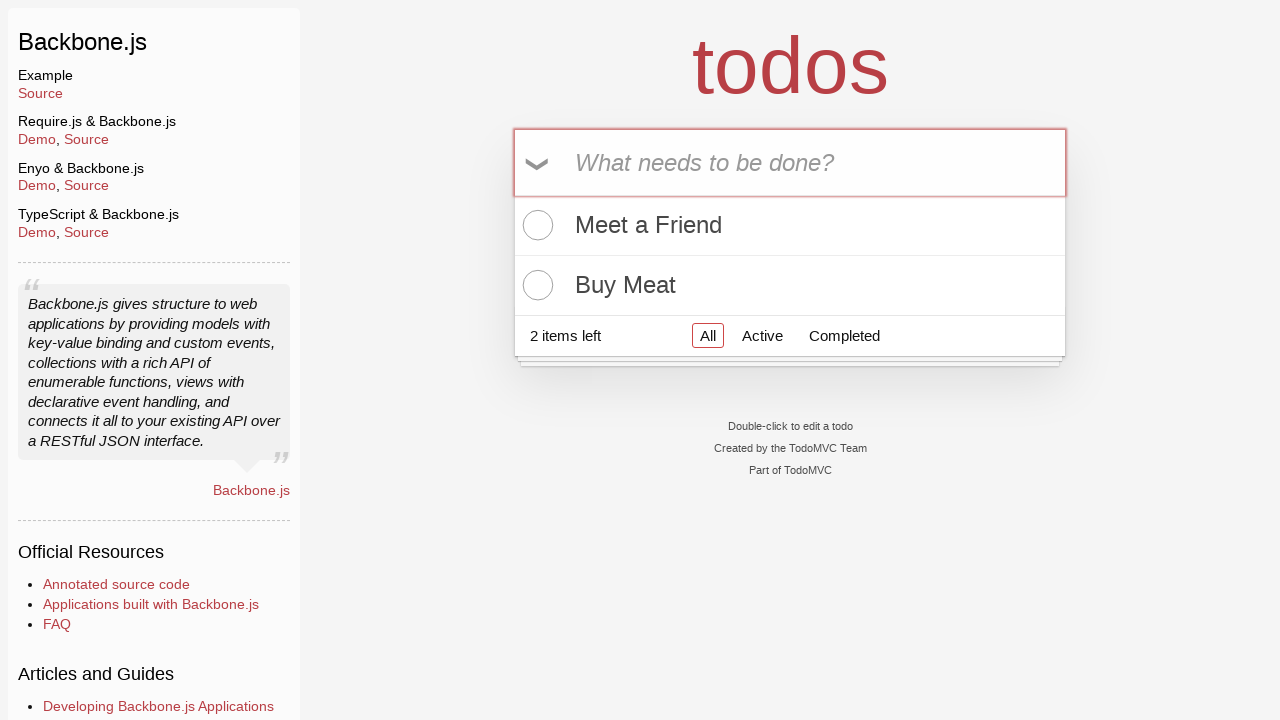

Filled third todo input with 'Clean the car' on .new-todo
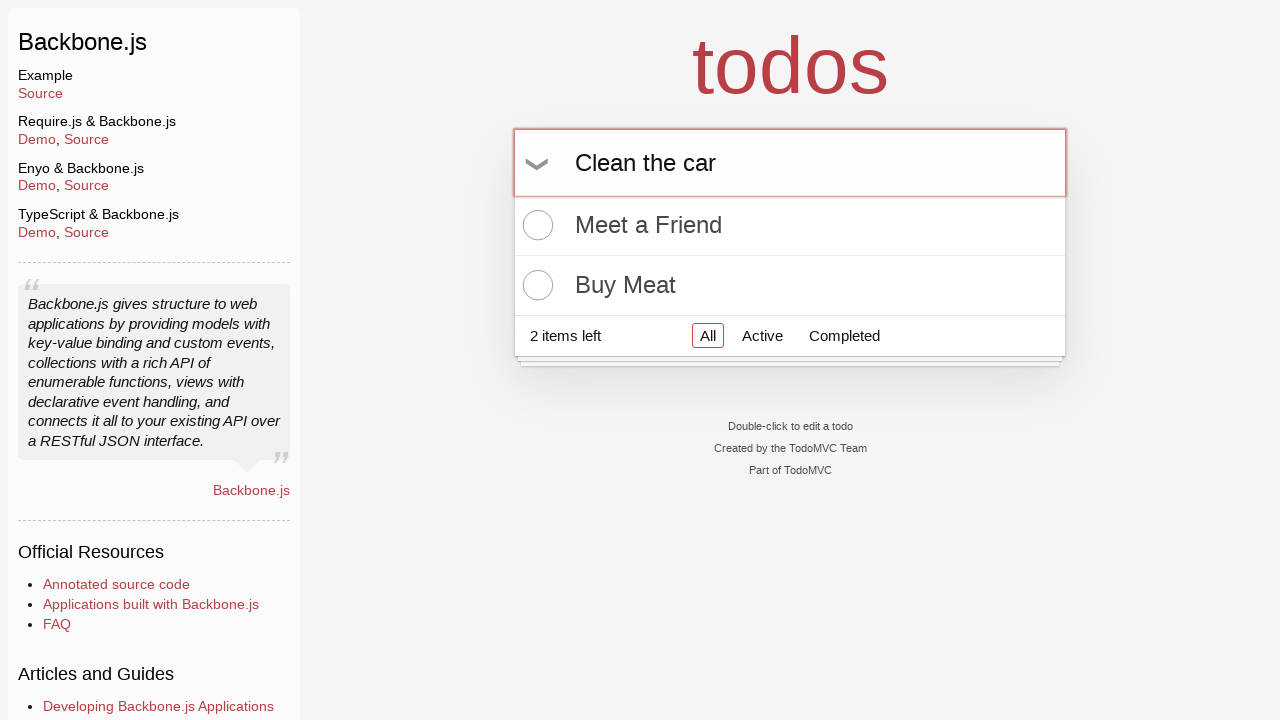

Pressed Enter to add third todo on .new-todo
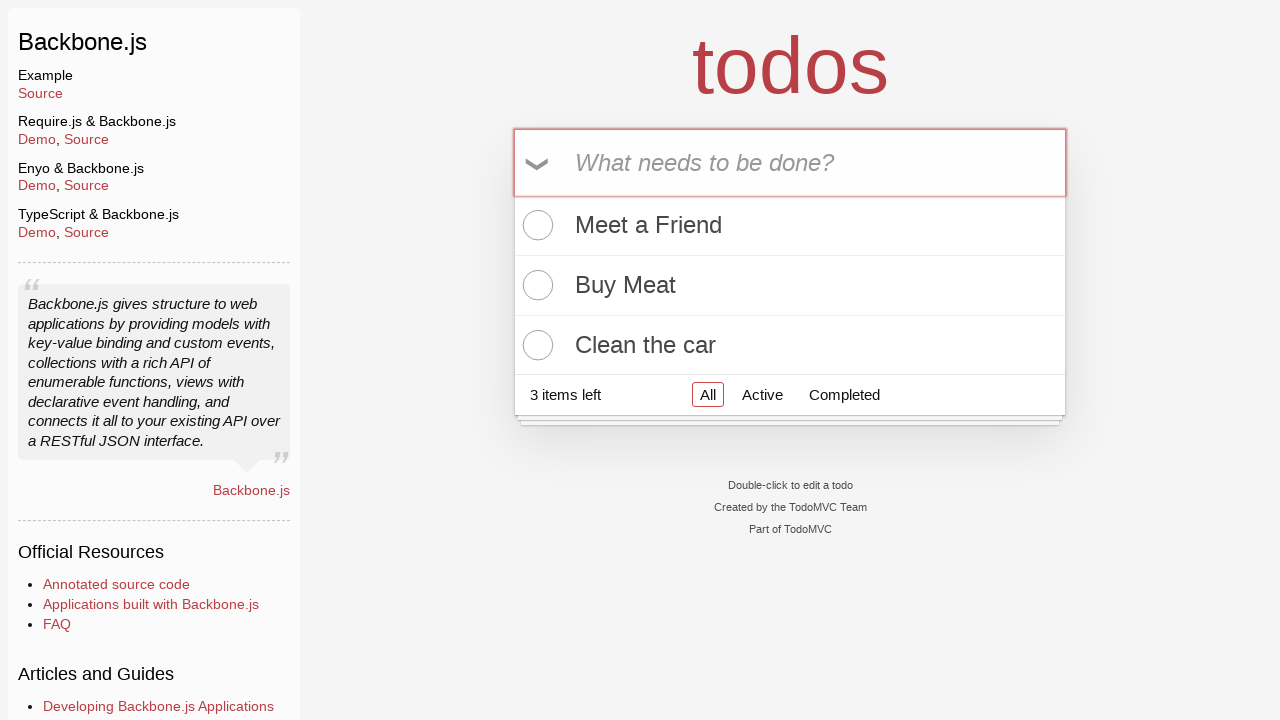

Verified todo count is 3
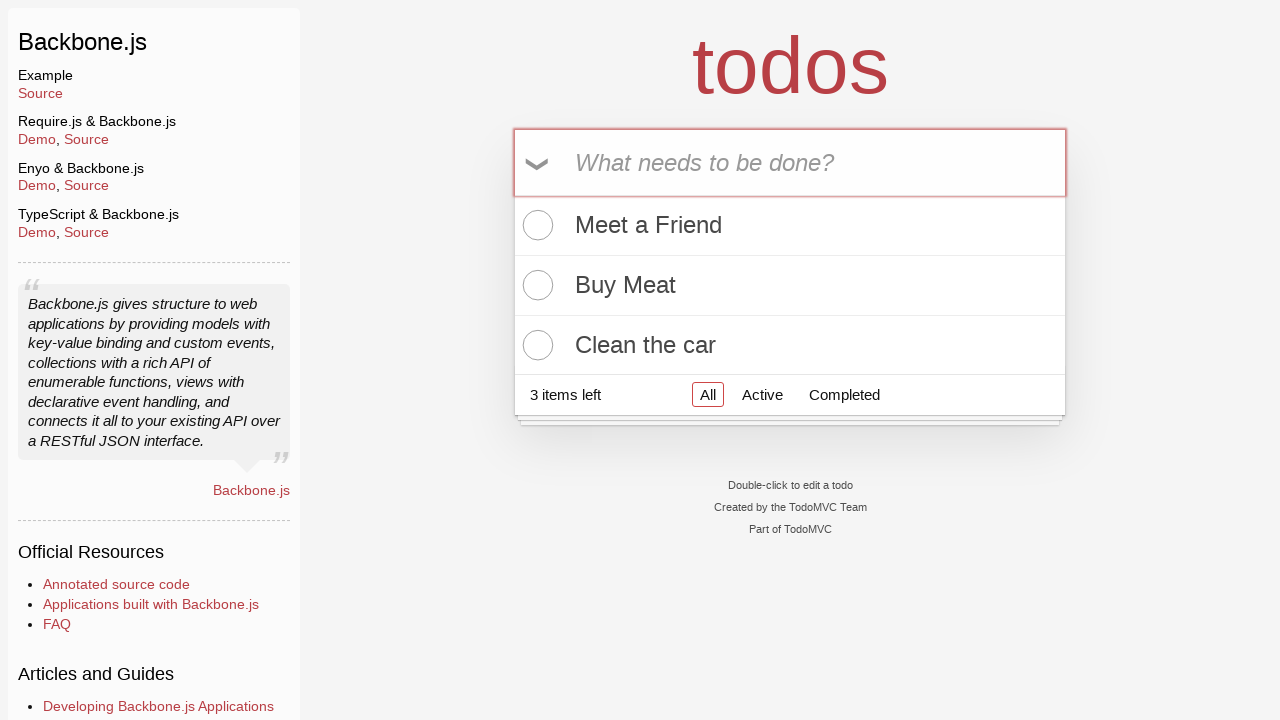

Retrieved all todo toggle checkboxes
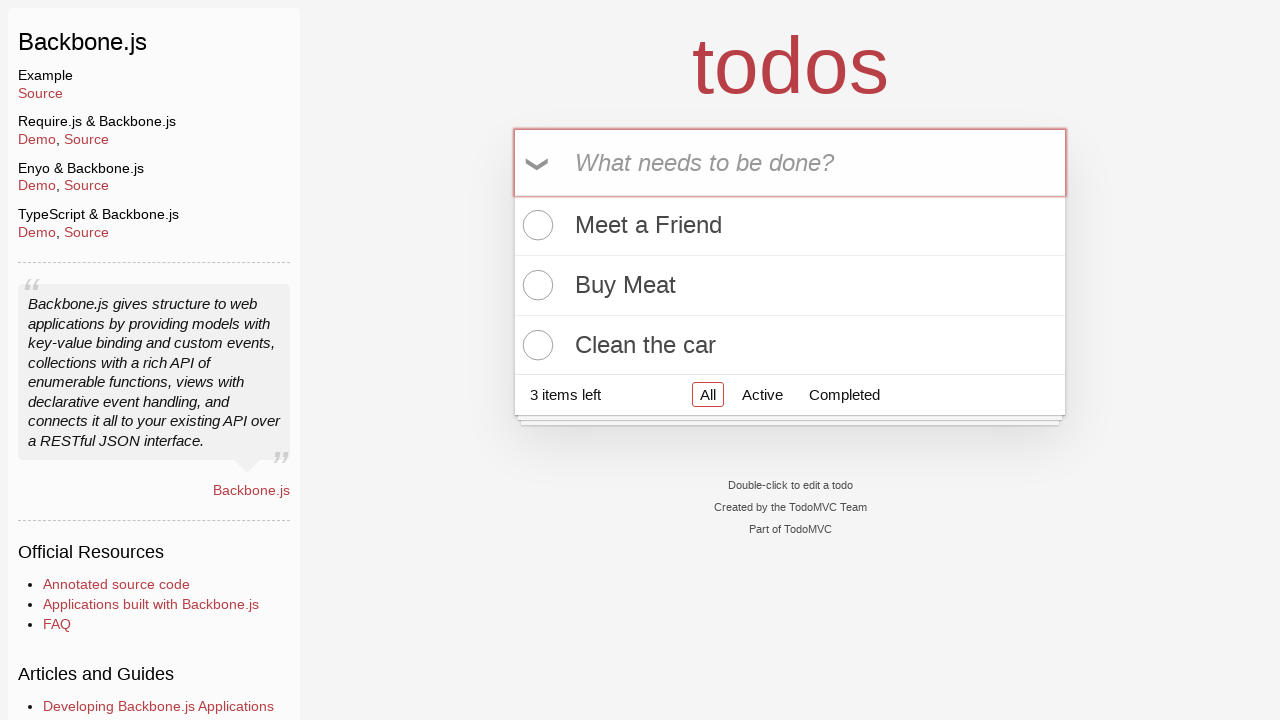

Marked first todo as complete at (535, 225) on .toggle >> nth=0
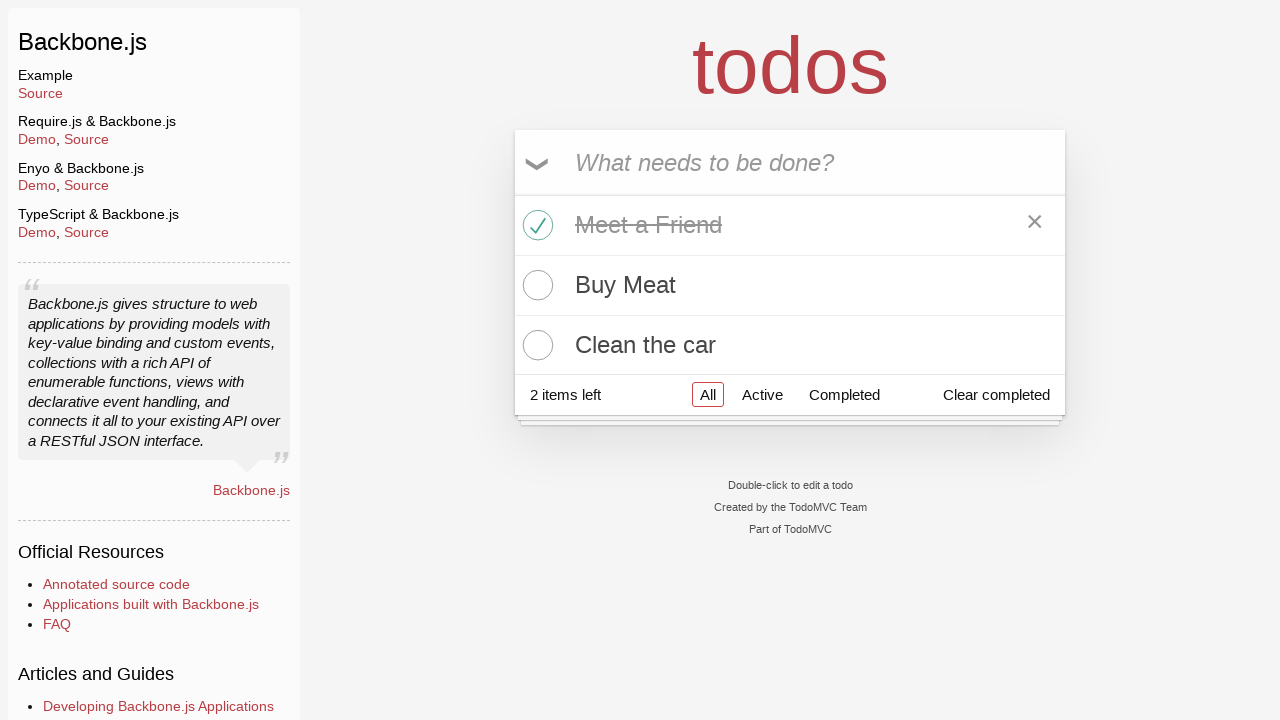

Marked third todo as complete at (535, 345) on .toggle >> nth=2
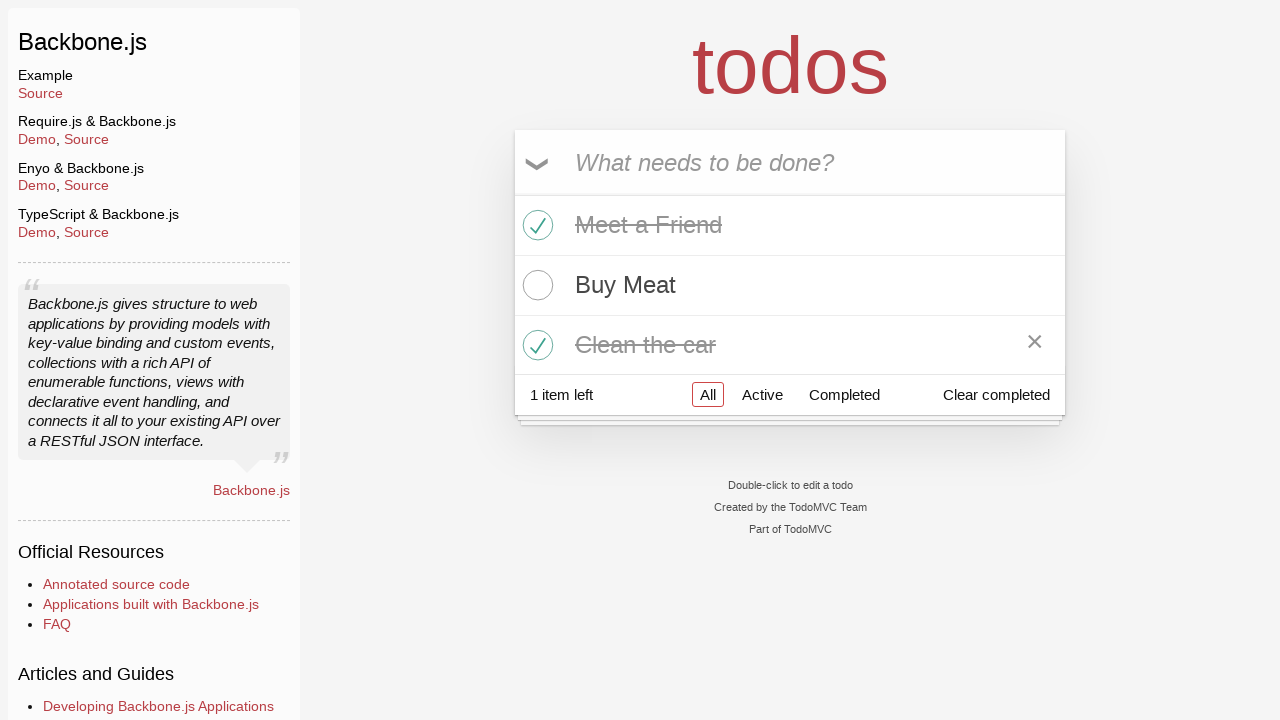

Verified remaining todo count is 1
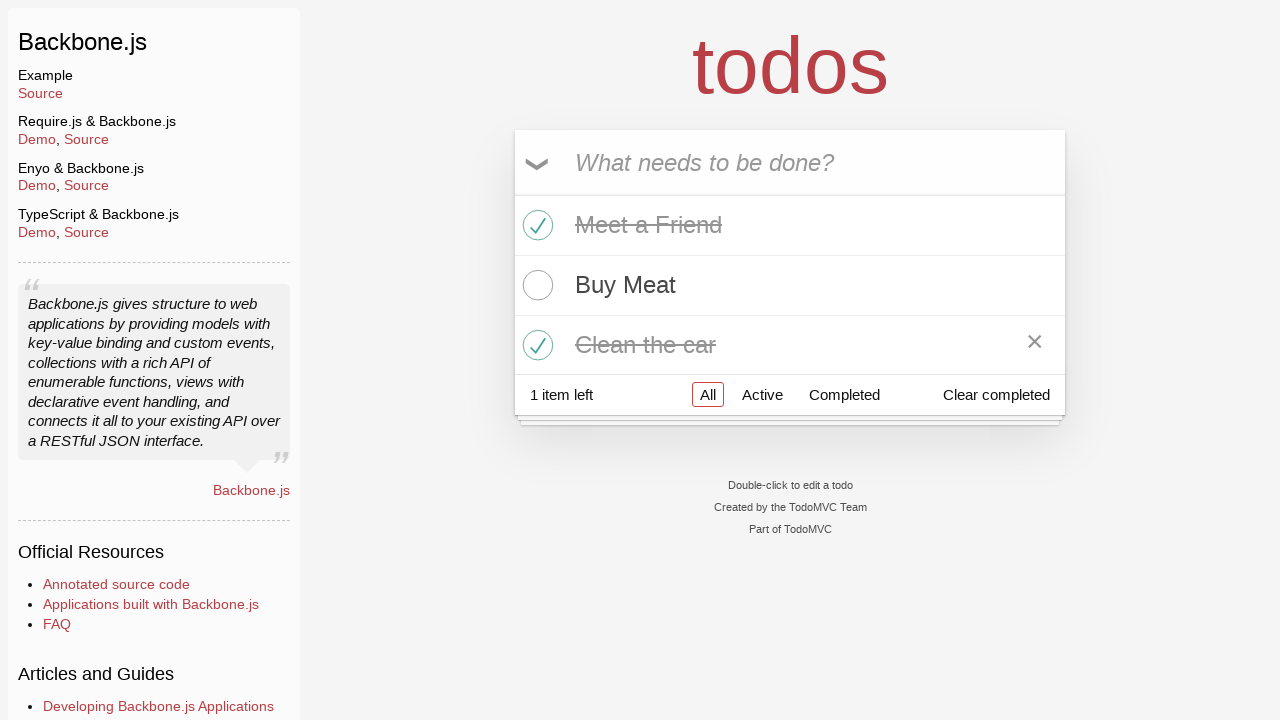

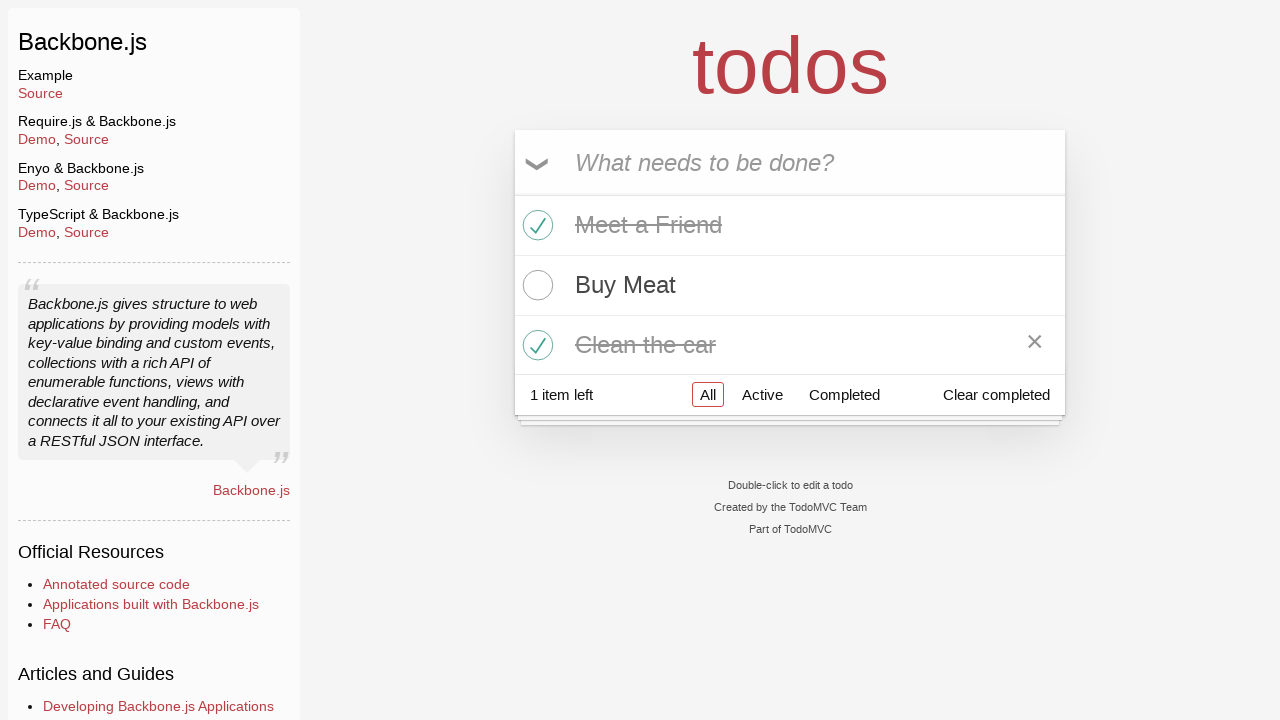